Tests file download functionality by clicking a download link and verifying the file is downloaded successfully.

Starting URL: https://the-internet.herokuapp.com/download

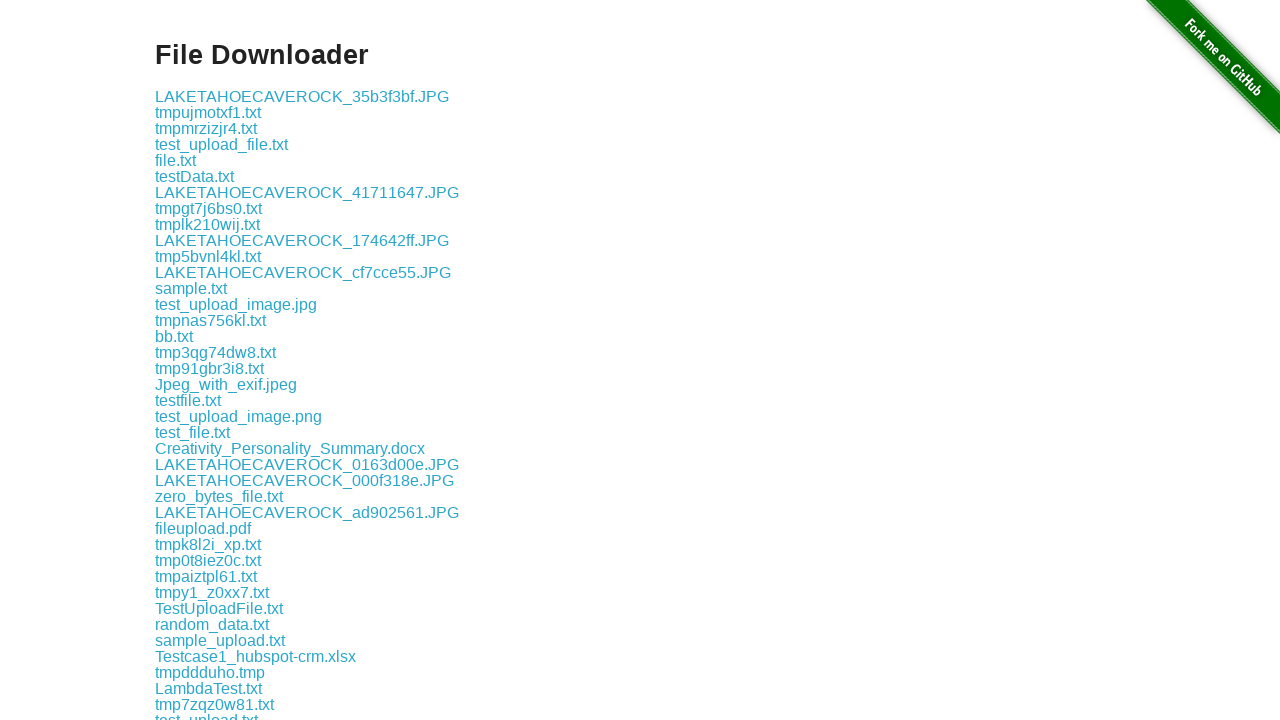

Clicked download link for 'some-file.txt' and initiated download at (198, 360) on text=some-file.txt
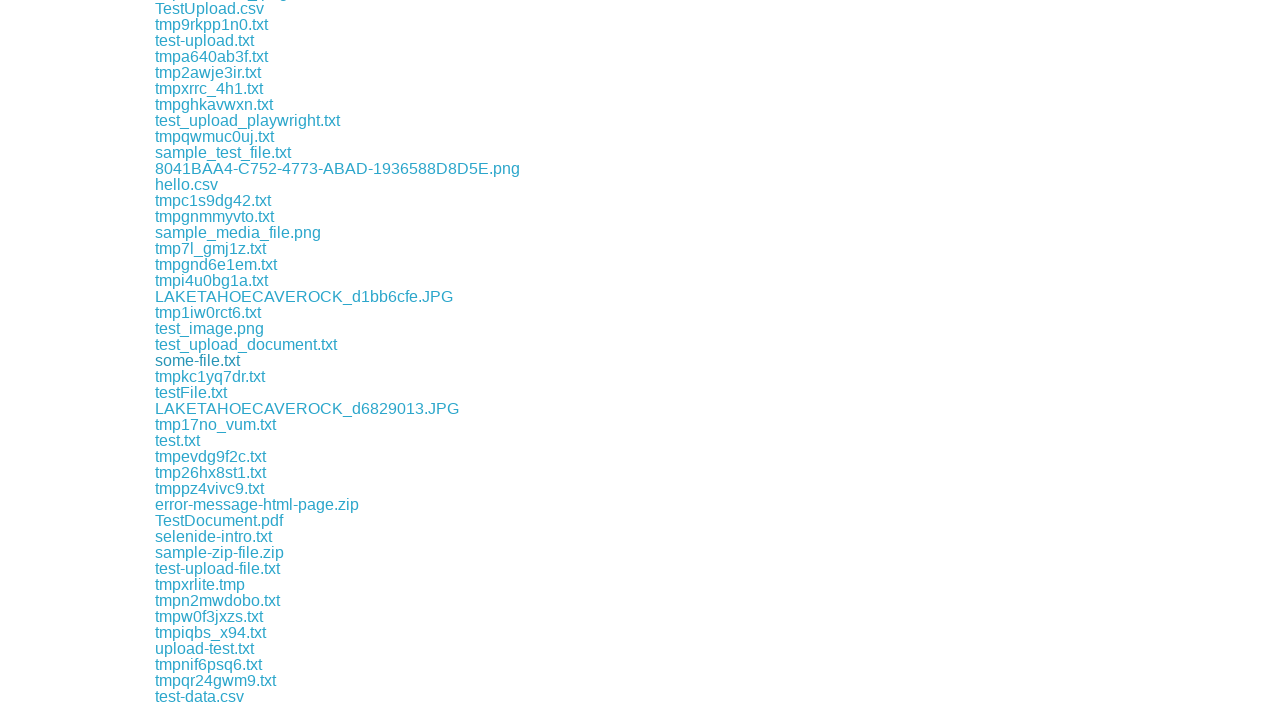

Download event captured and download object obtained
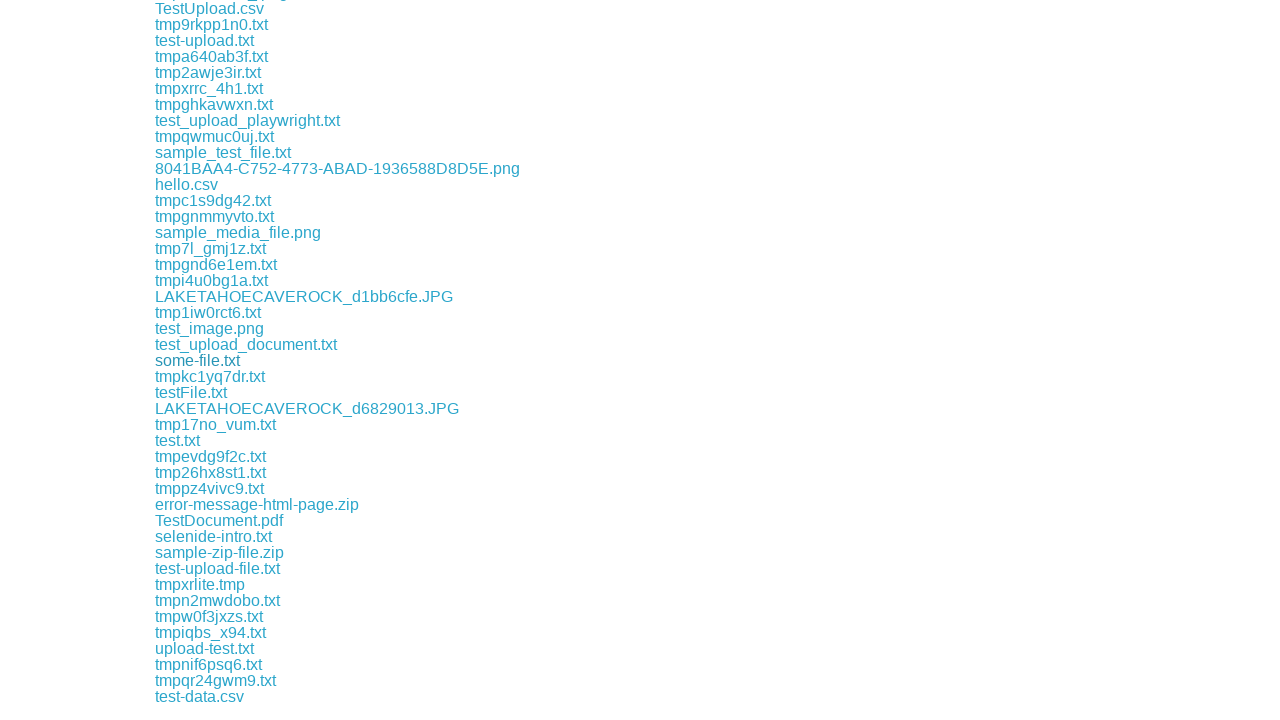

Verified downloaded file name matches expected: some-file.txt
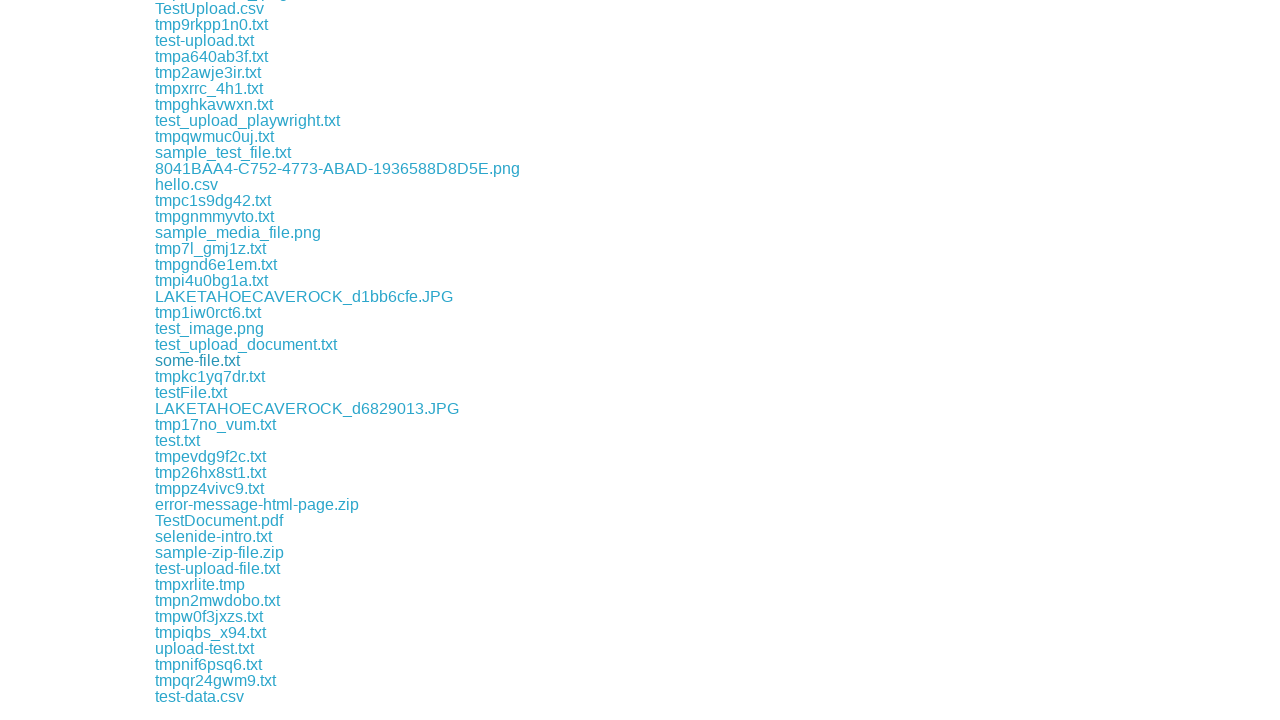

Verified download file path exists and is not None
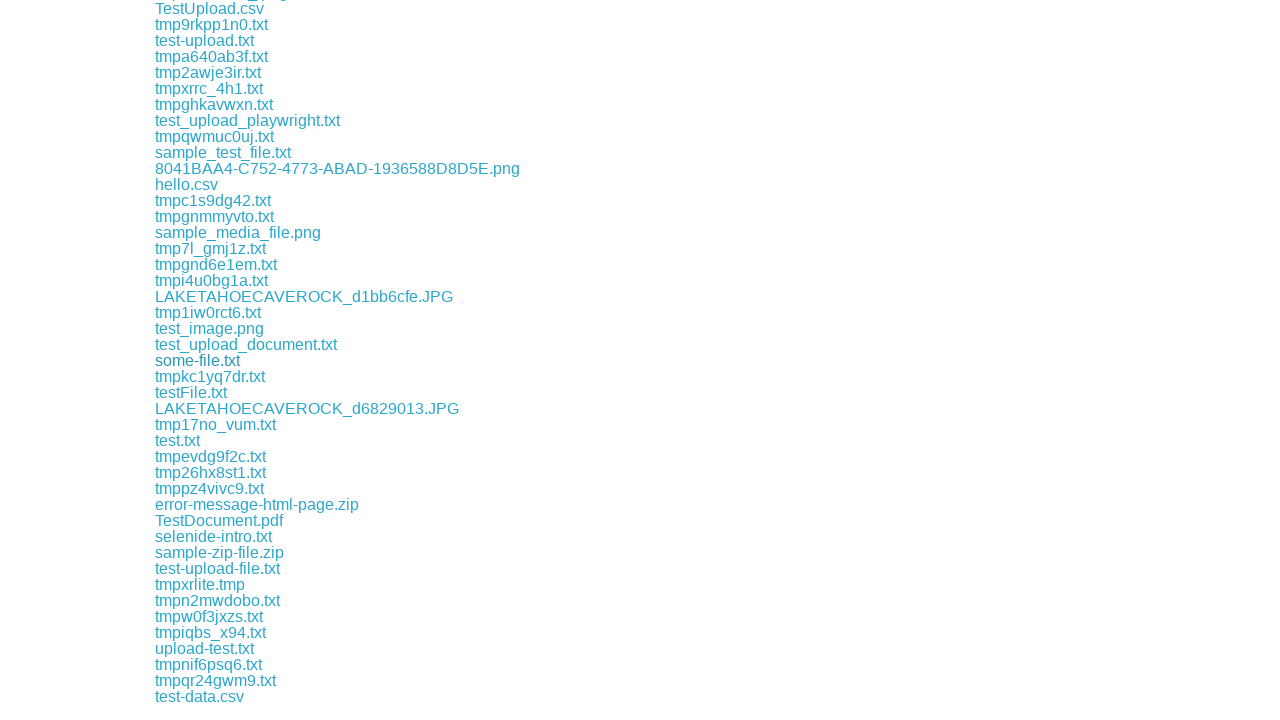

Deleted/cleaned up the downloaded file
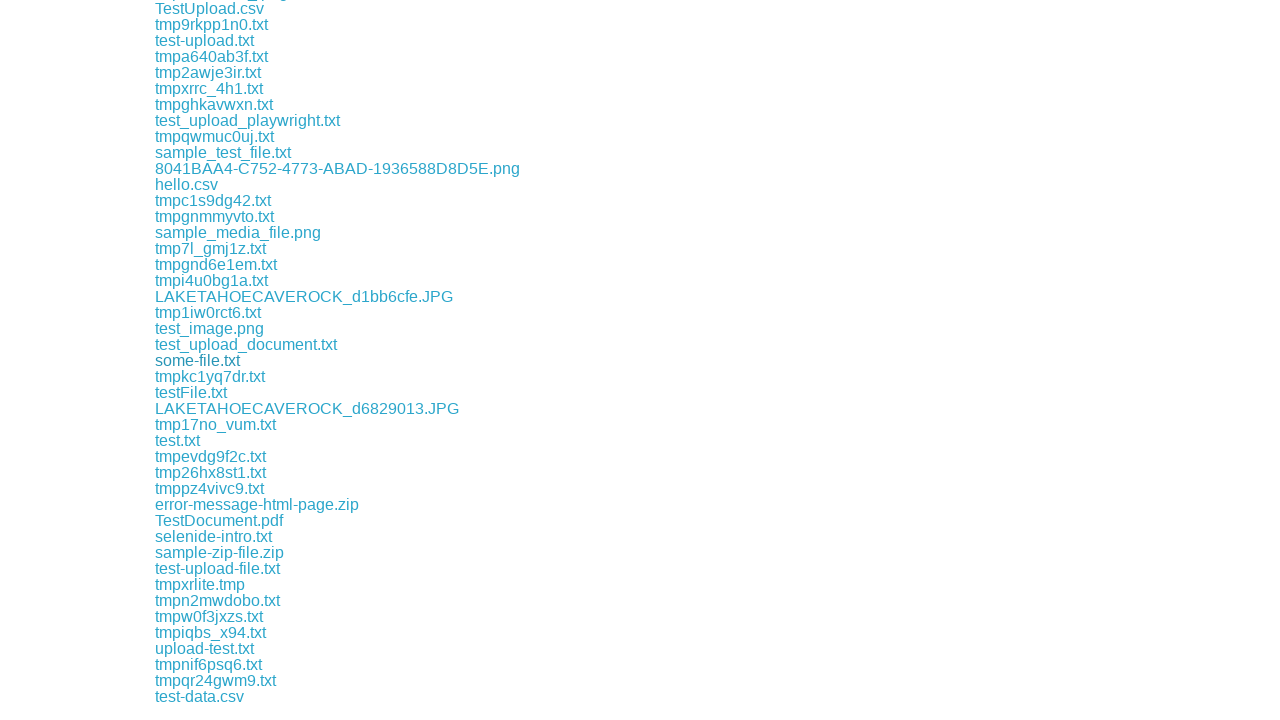

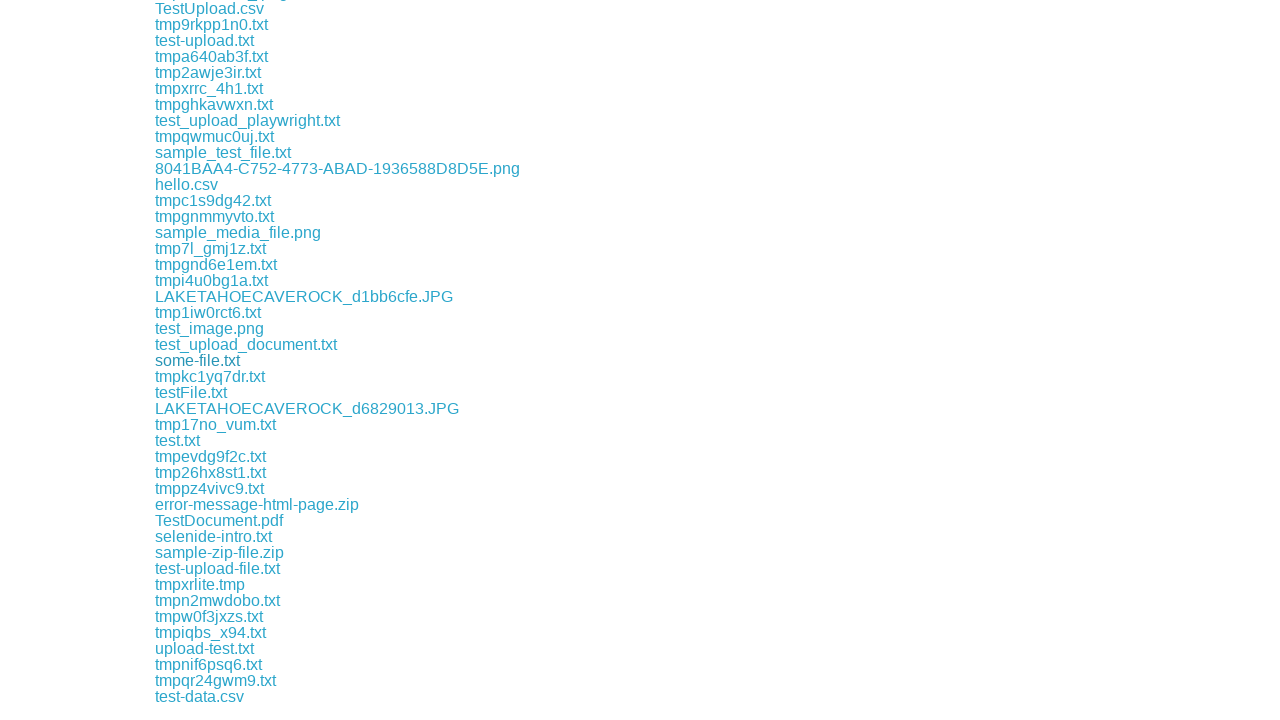